Tests adding specific products (Cucumber, Brocolli, Beetroot) to cart on a grocery shopping practice site by iterating through product listings and clicking add to cart buttons for matching items

Starting URL: https://rahulshettyacademy.com/seleniumPractise/

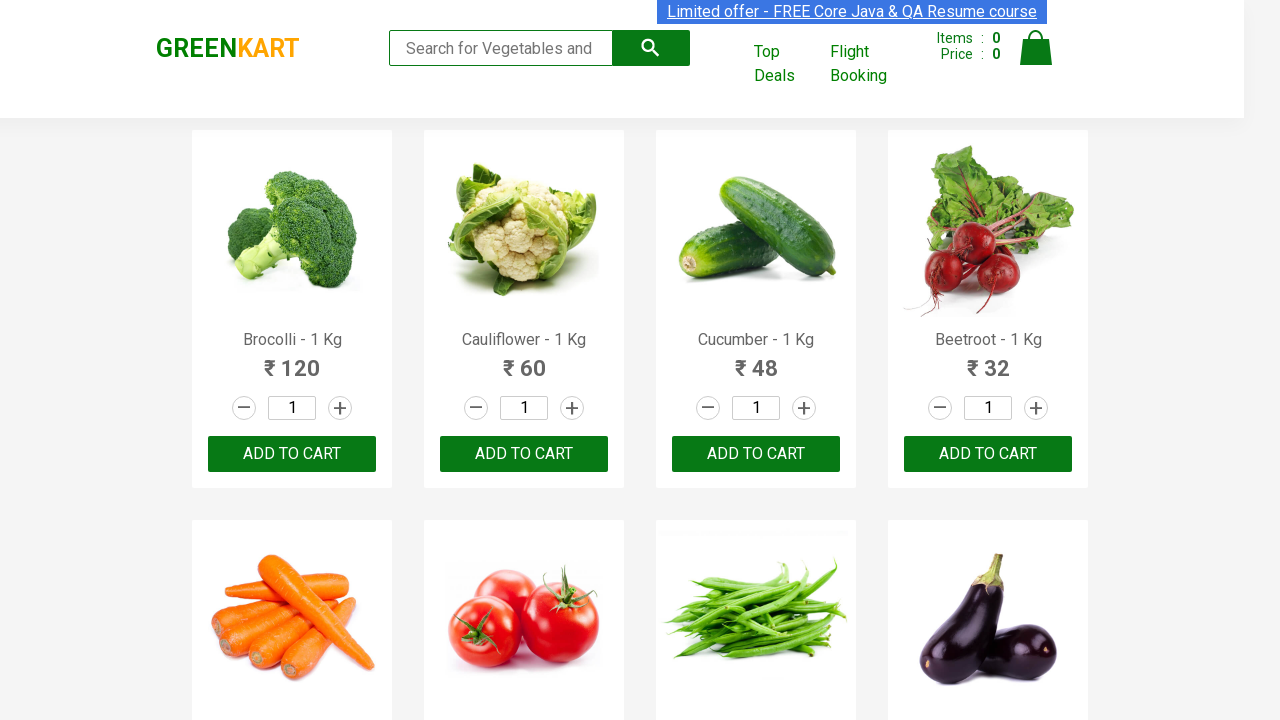

Waited for product listings to load
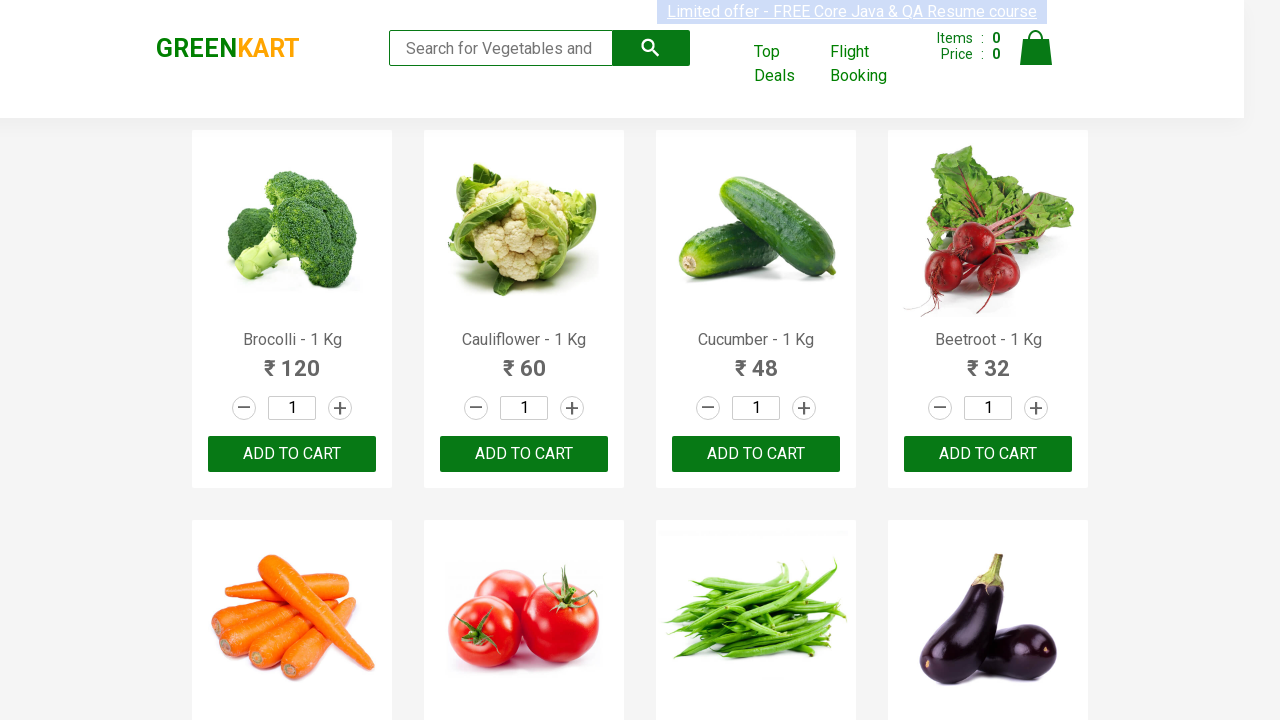

Retrieved all product elements from the page
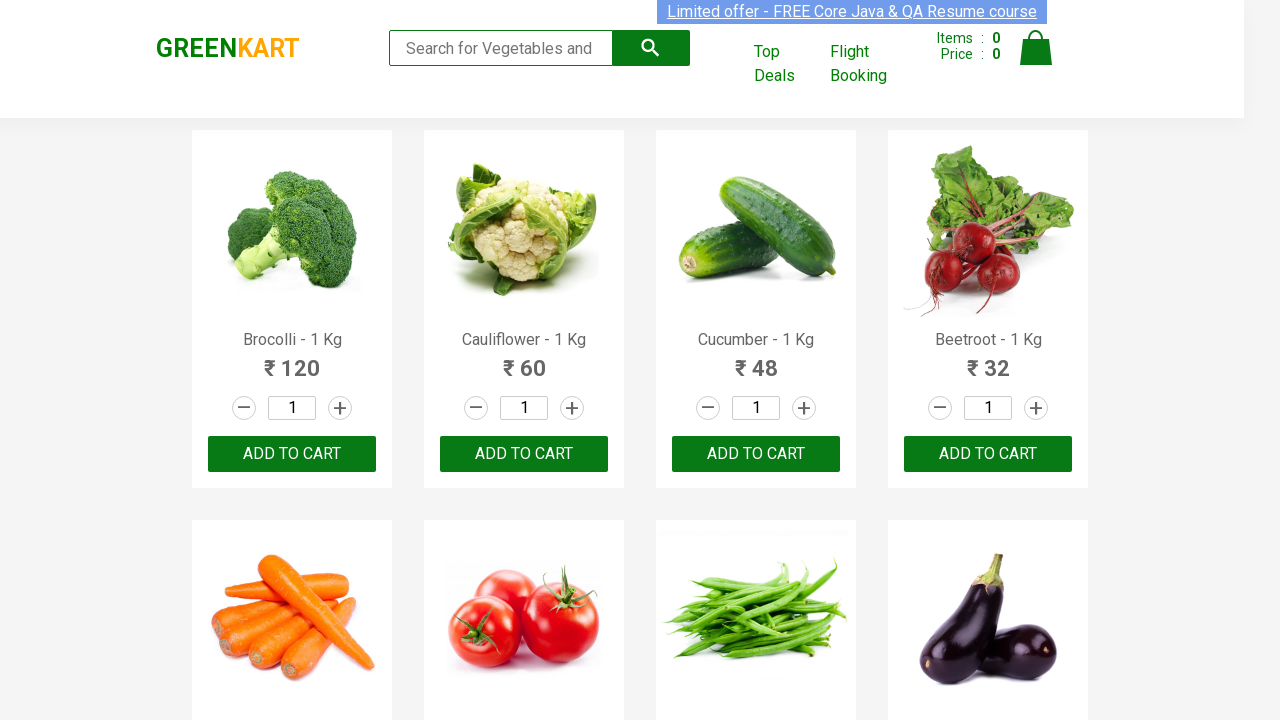

Found product 'Brocolli' in needed items list
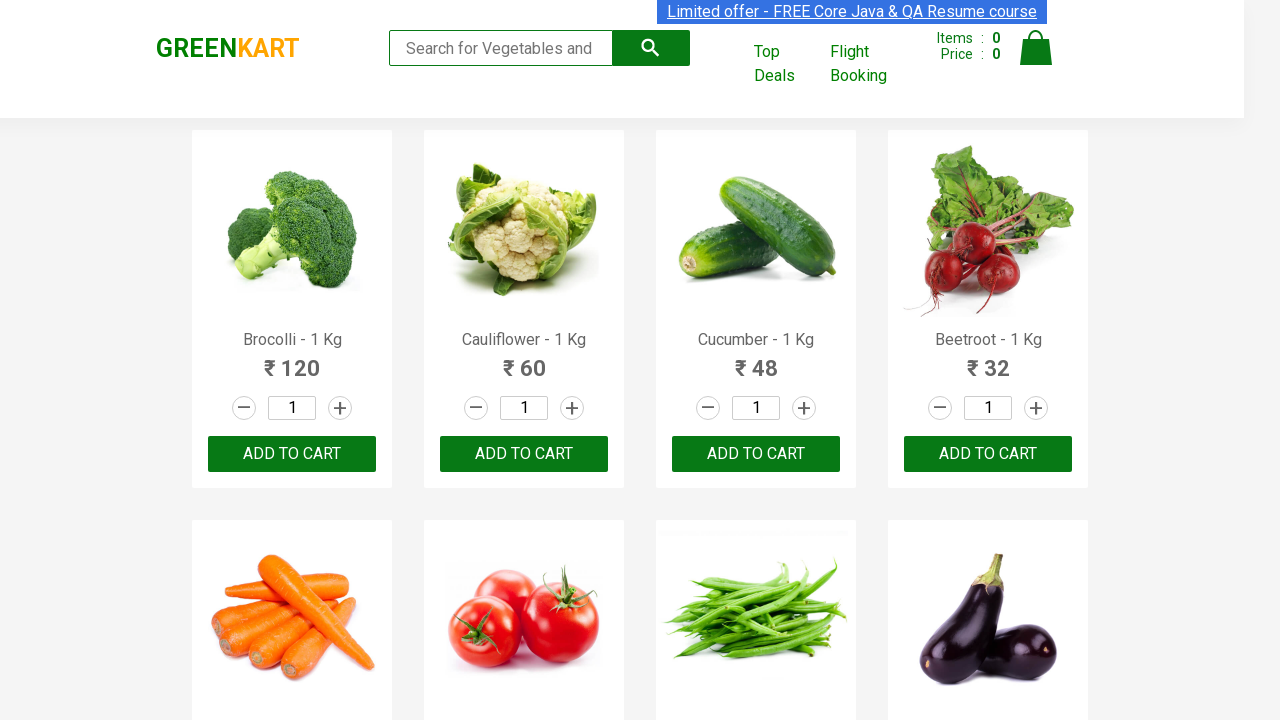

Clicked 'Add to cart' button for 'Brocolli' at (292, 454) on xpath=//div[@class='product-action']/button >> nth=0
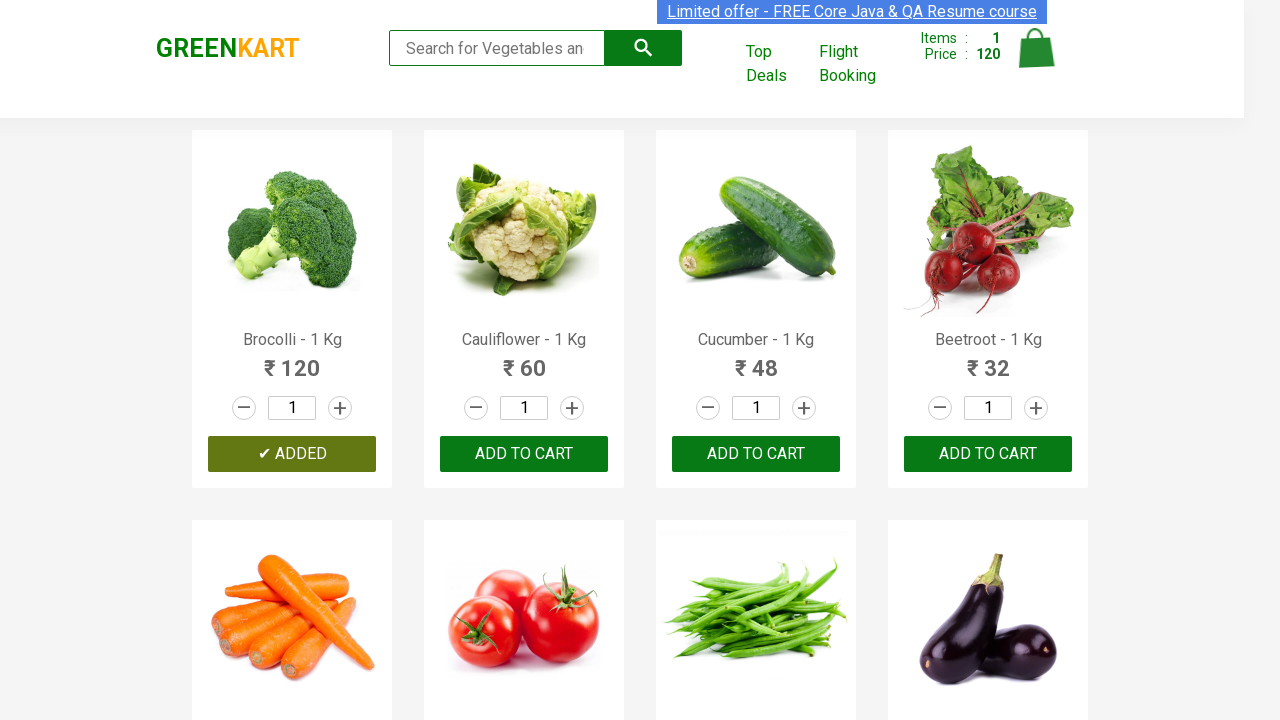

Found product 'Cucumber' in needed items list
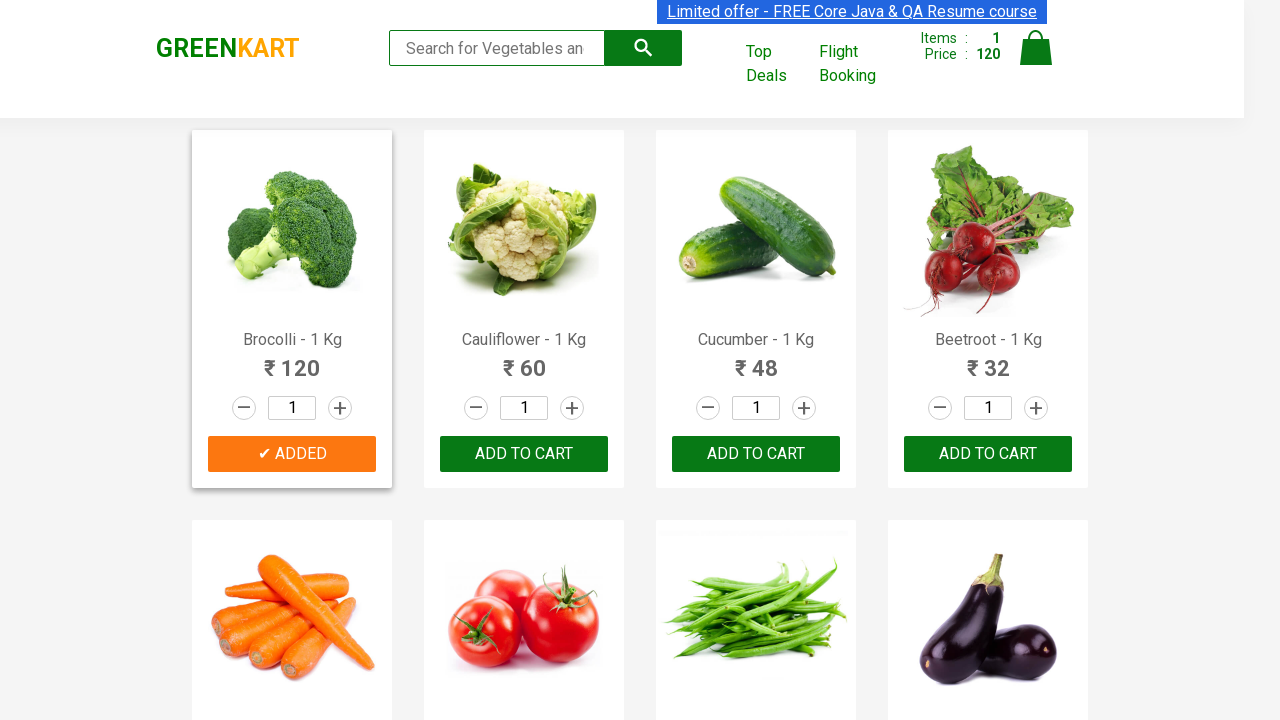

Clicked 'Add to cart' button for 'Cucumber' at (756, 454) on xpath=//div[@class='product-action']/button >> nth=2
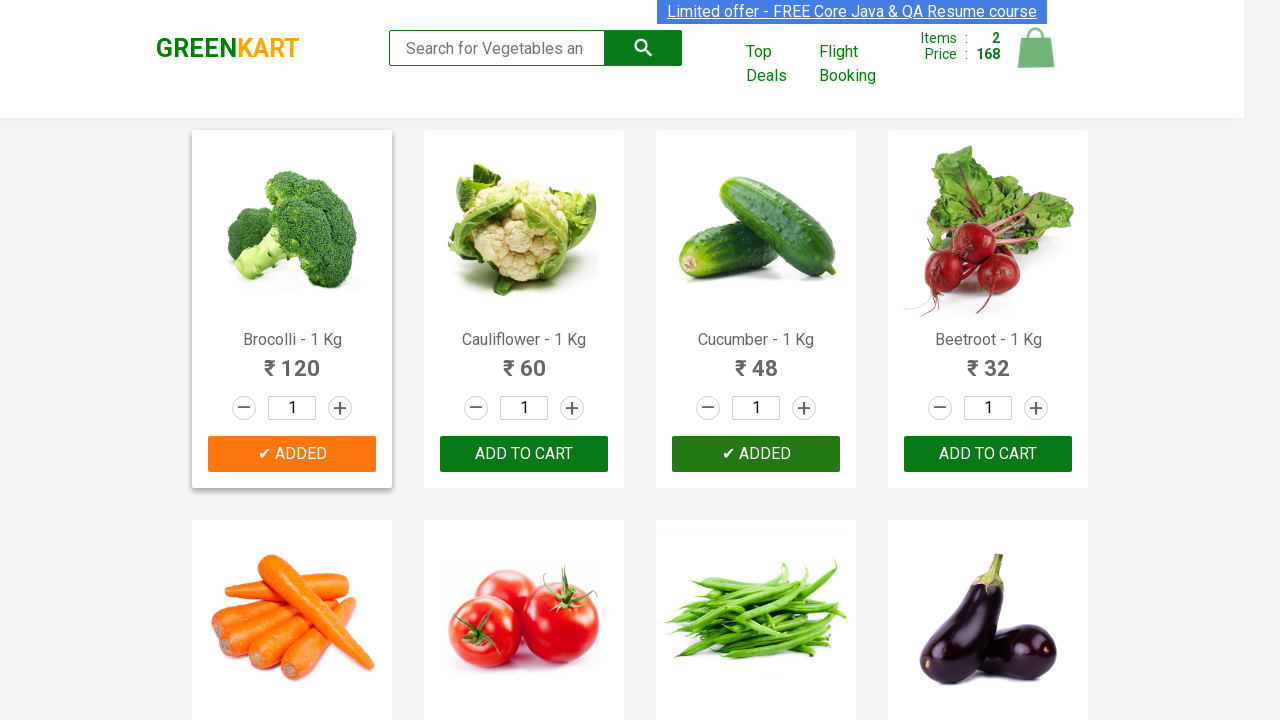

Found product 'Beetroot' in needed items list
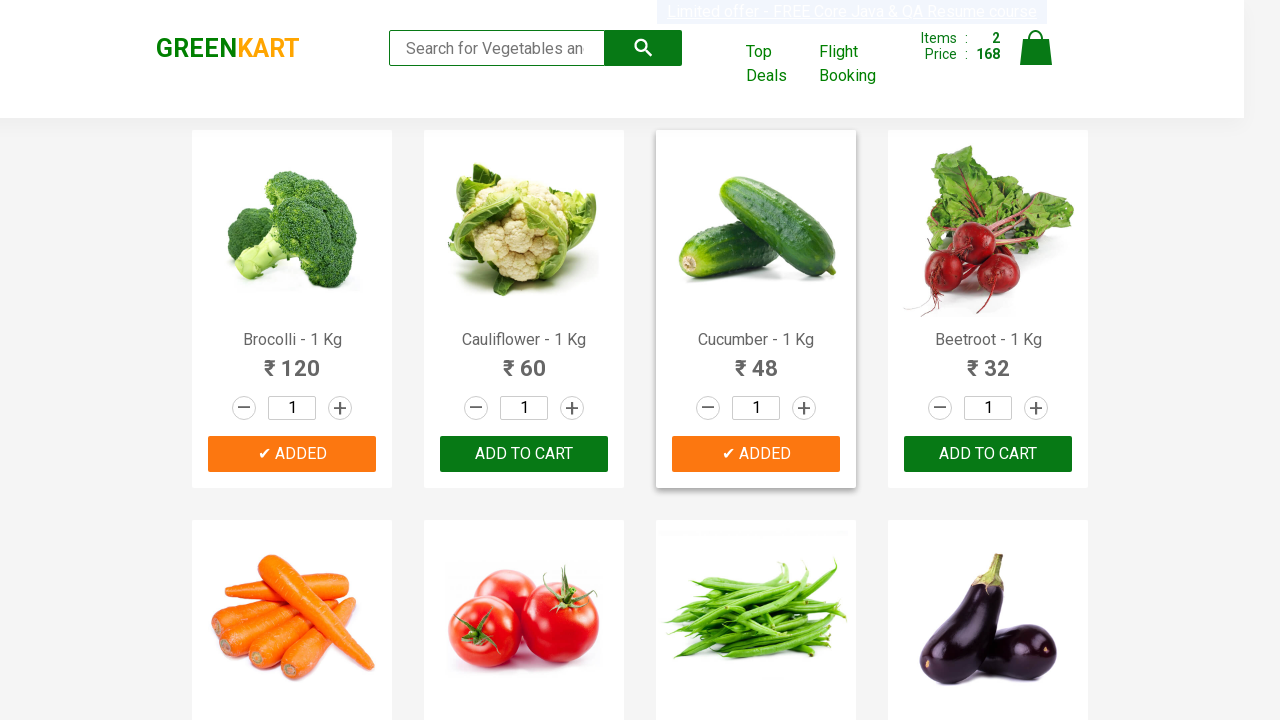

Clicked 'Add to cart' button for 'Beetroot' at (988, 454) on xpath=//div[@class='product-action']/button >> nth=3
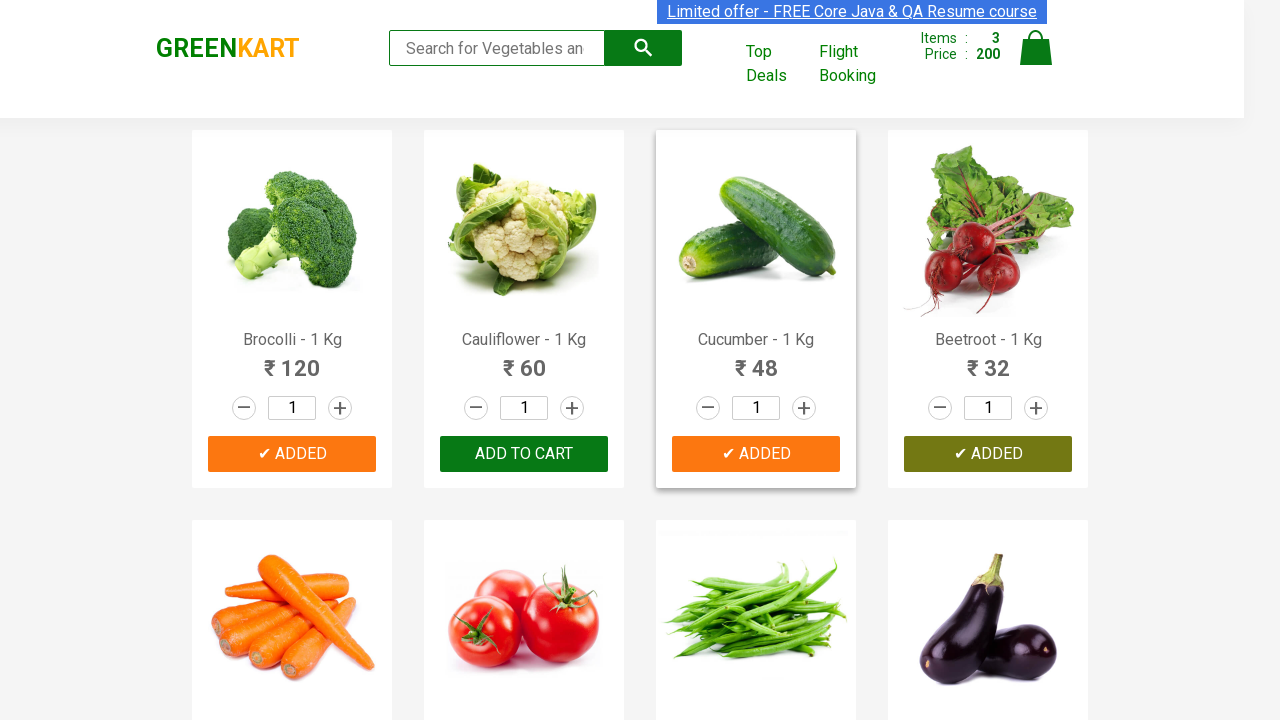

All required items (Cucumber, Brocolli, Beetroot) have been added to cart
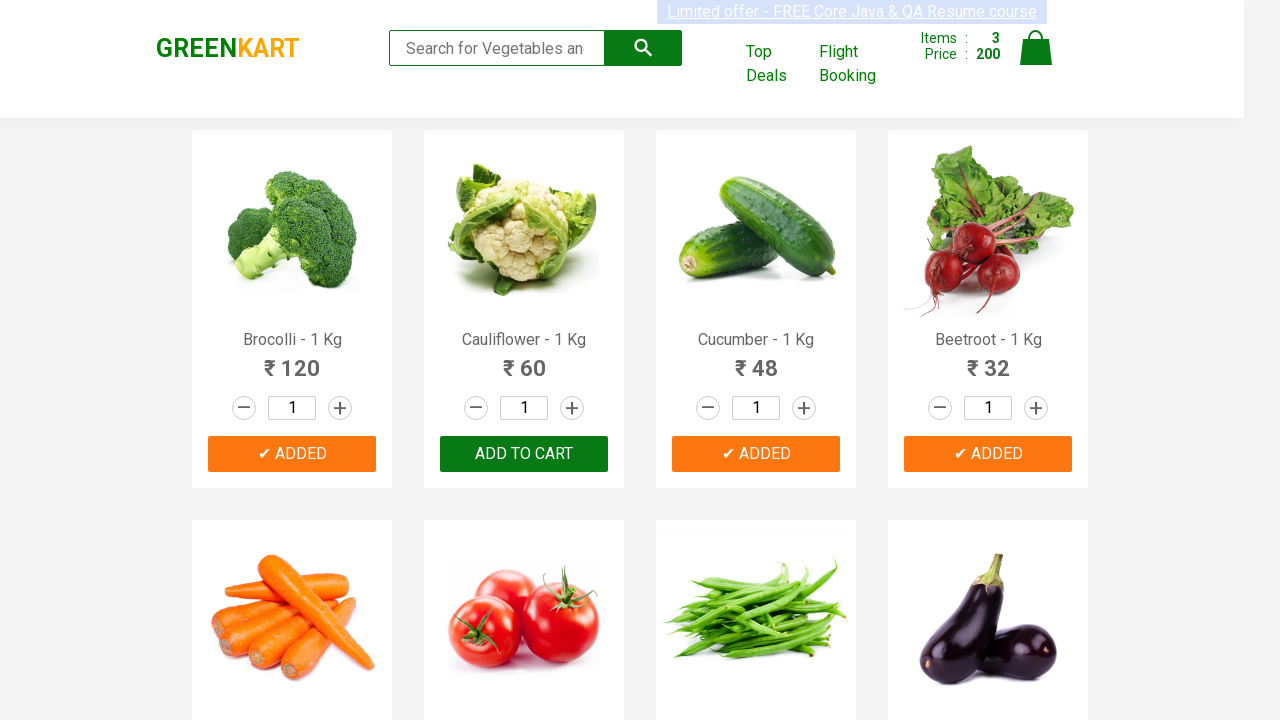

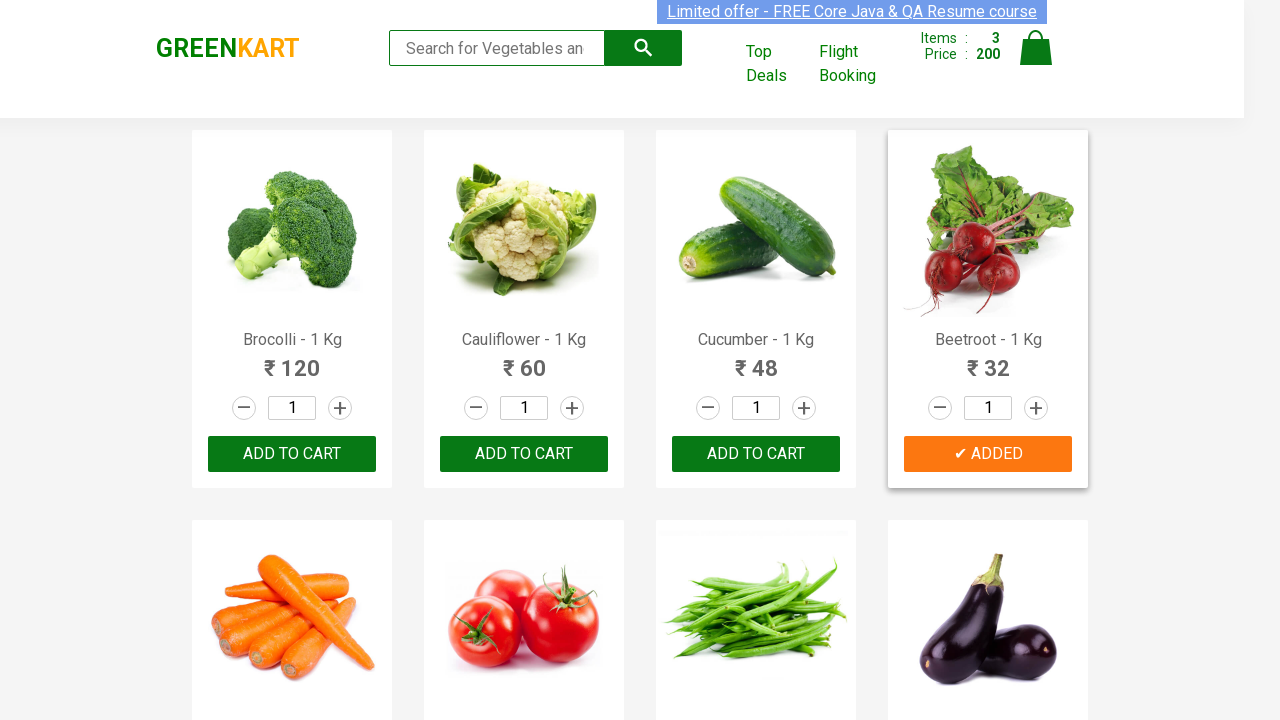